Tests various element state checks on a Selenium test page including visibility, enabled state, selected state, tag name, and element dimensions, then navigates to a color page to verify CSS property retrieval

Starting URL: https://www.selenium.dev/selenium/web/inputs.html

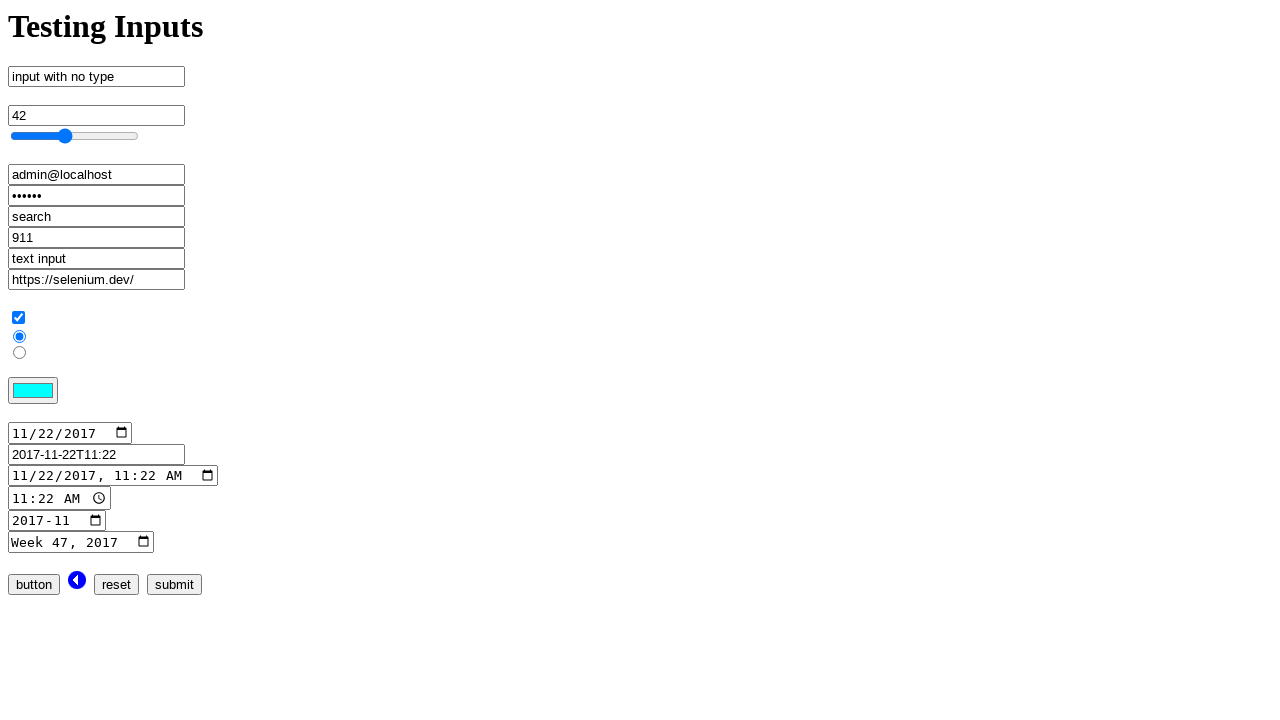

Navigated to Selenium inputs test page
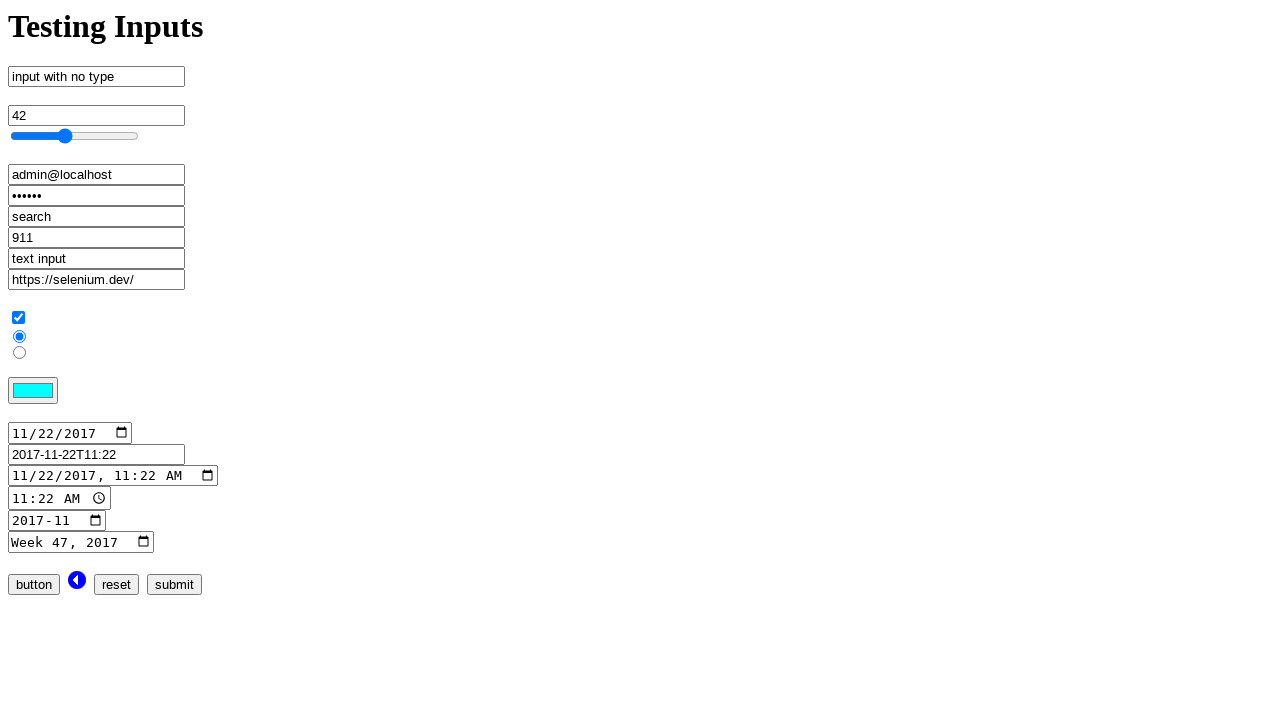

Located email input element
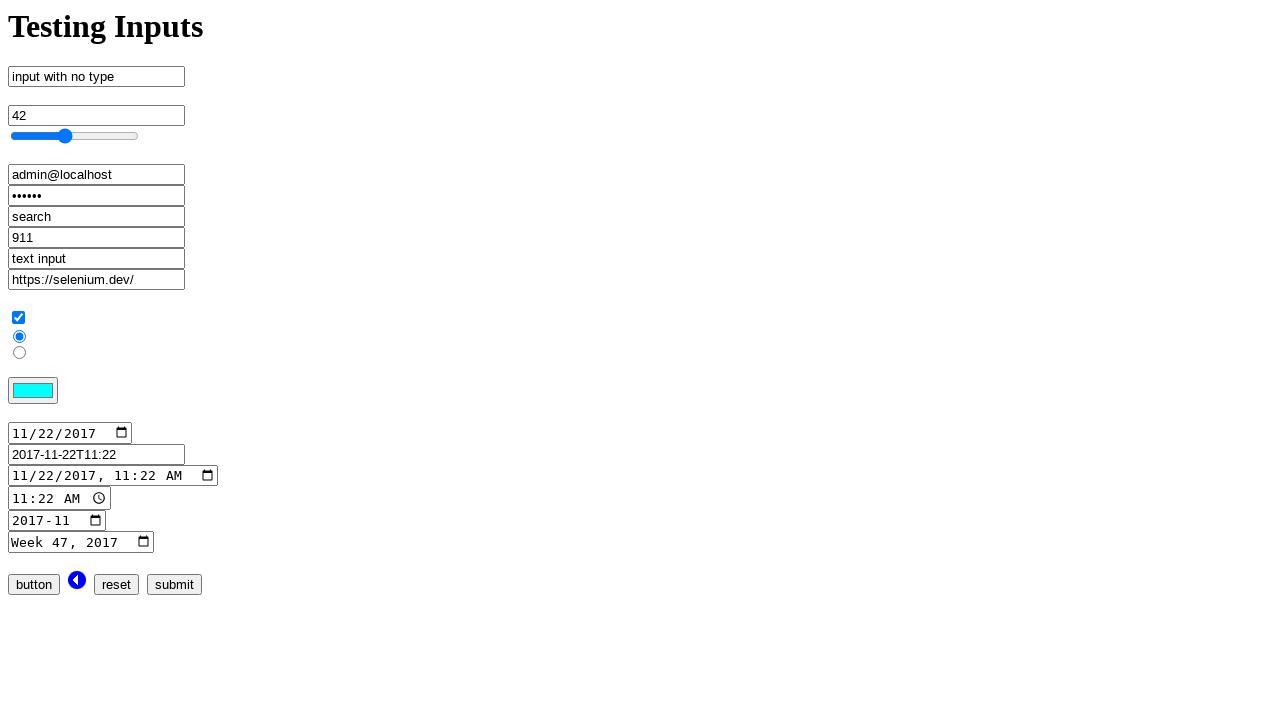

Checked email input visibility: True
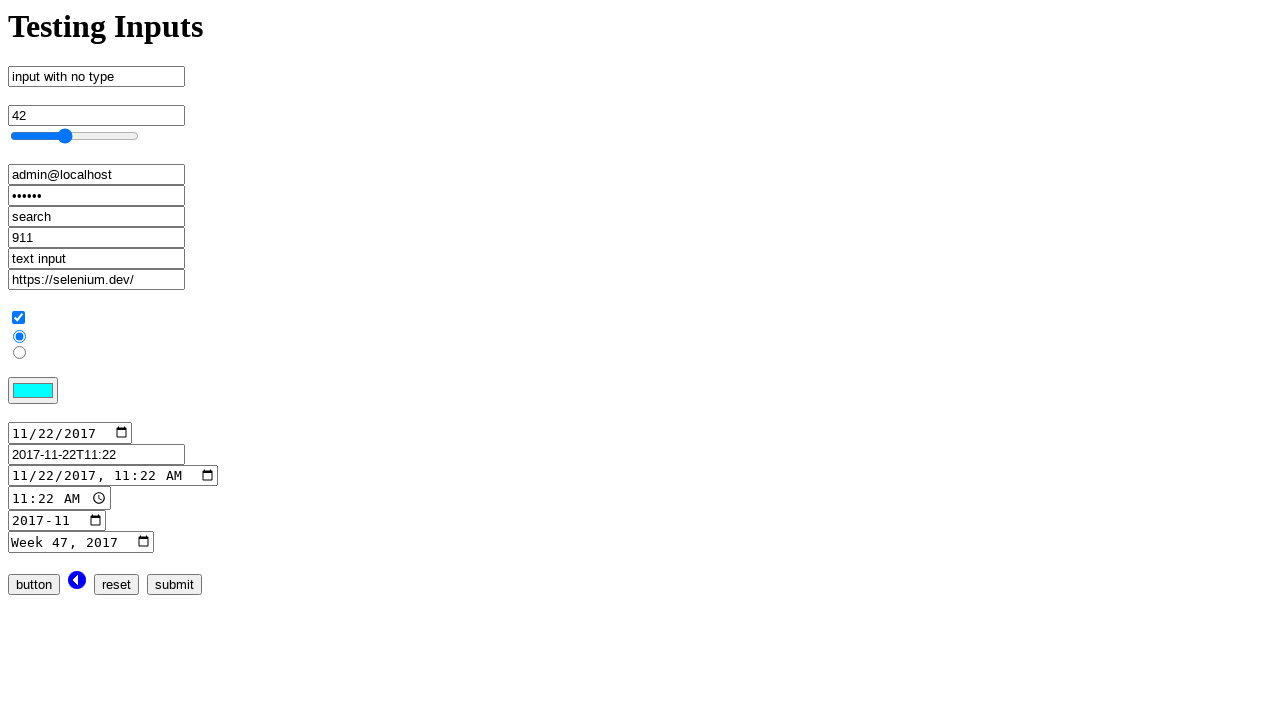

Located password input element
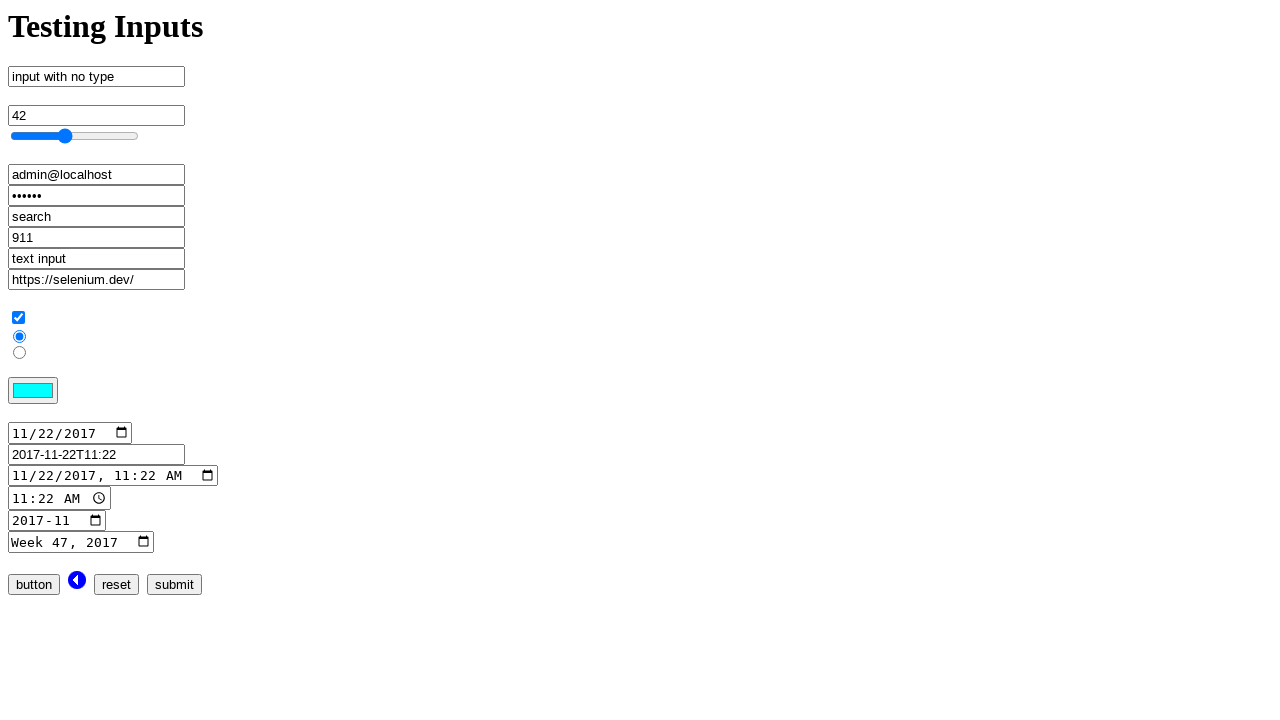

Checked password input visibility: True
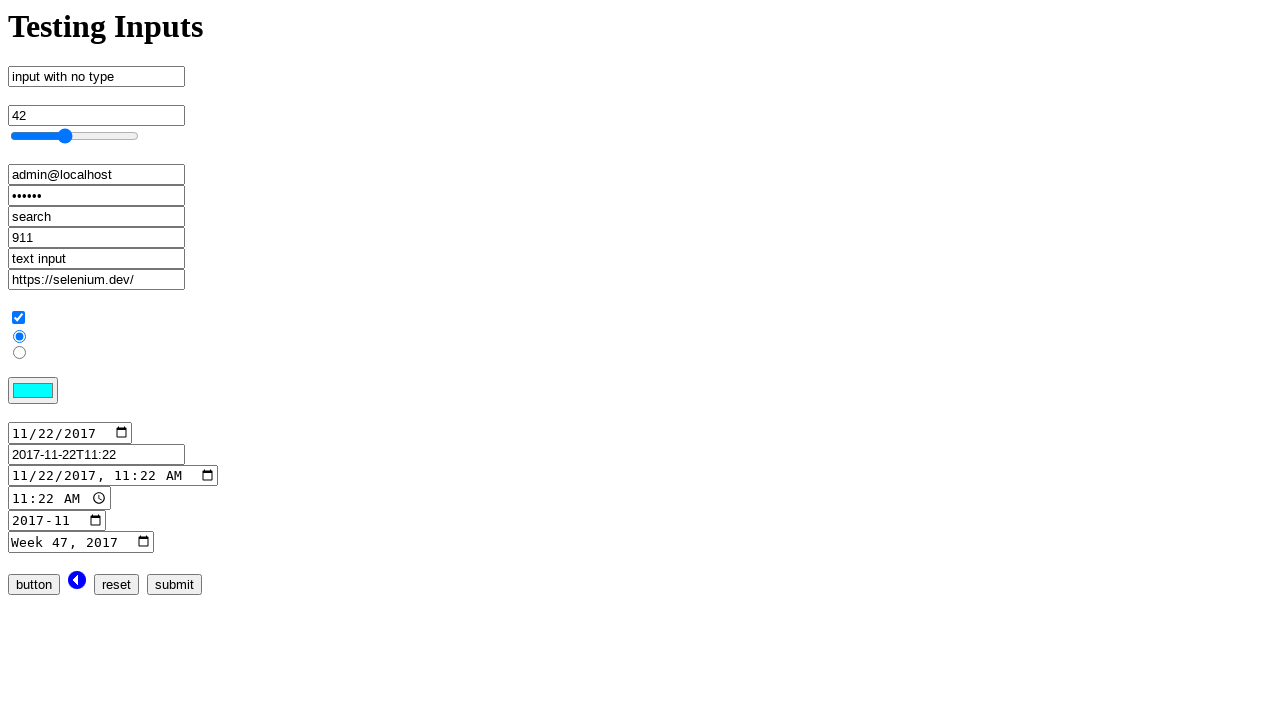

Located button input element
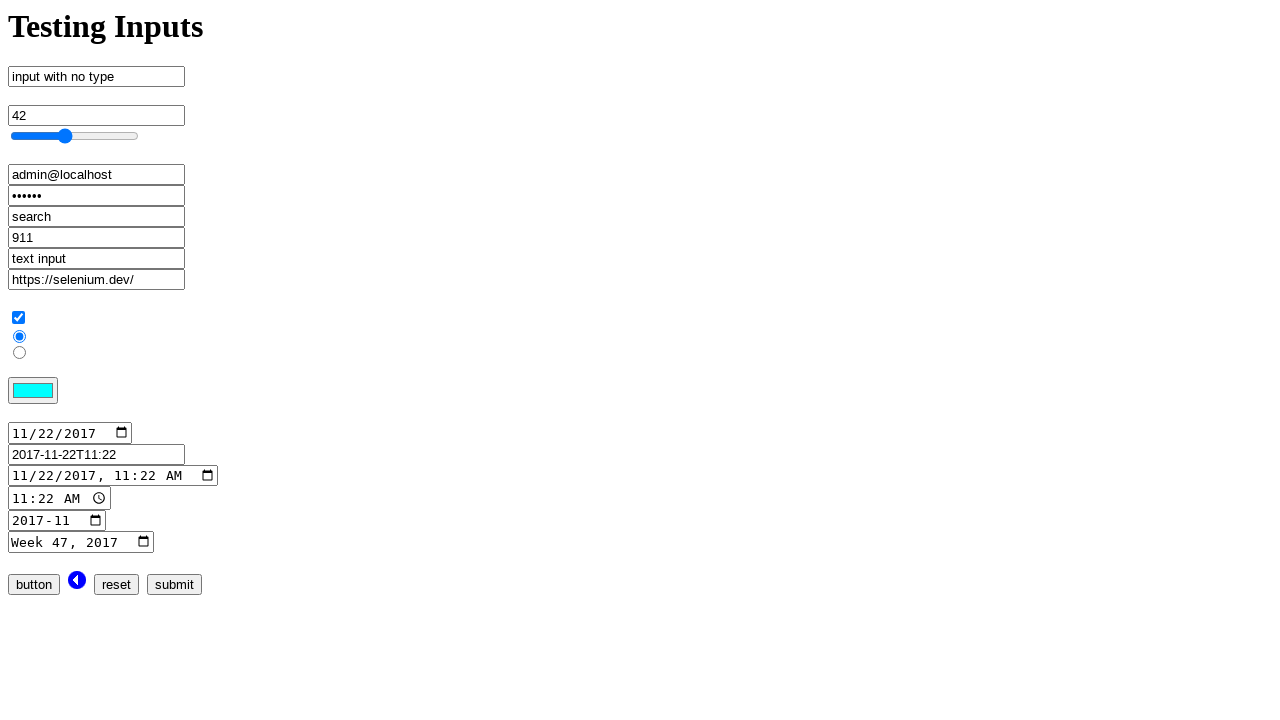

Checked button input enabled state: True
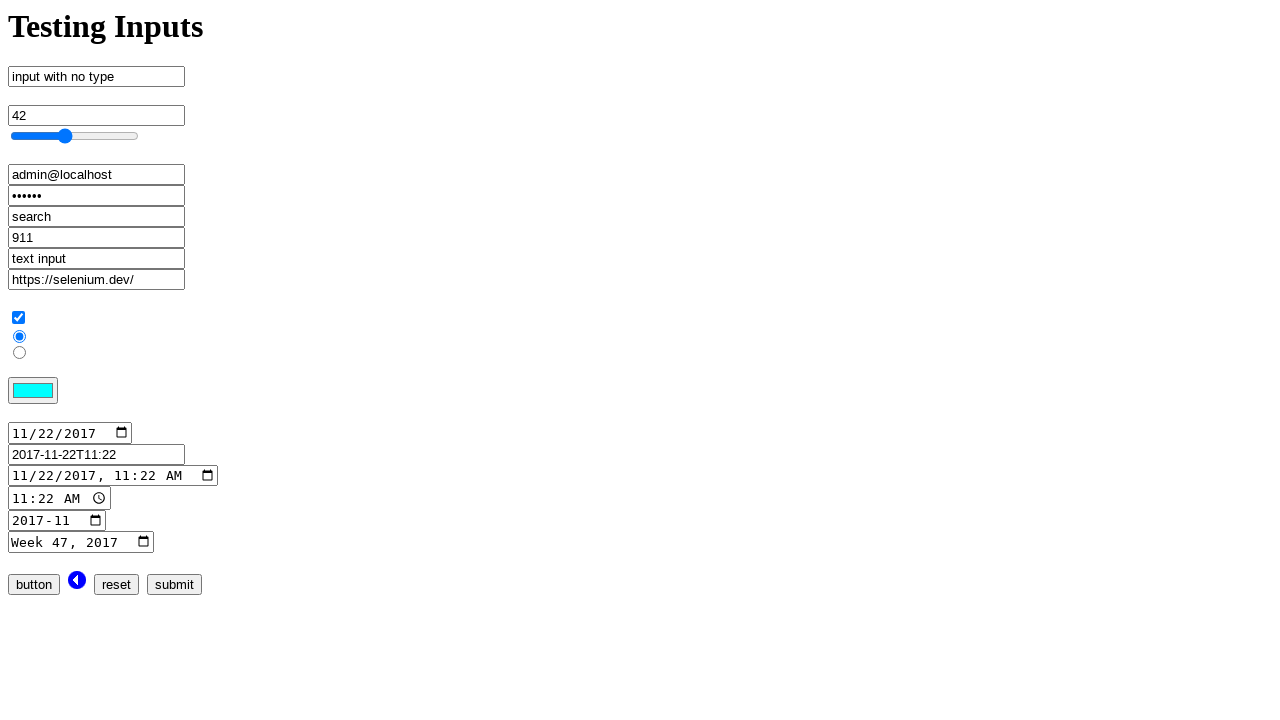

Located reset input element
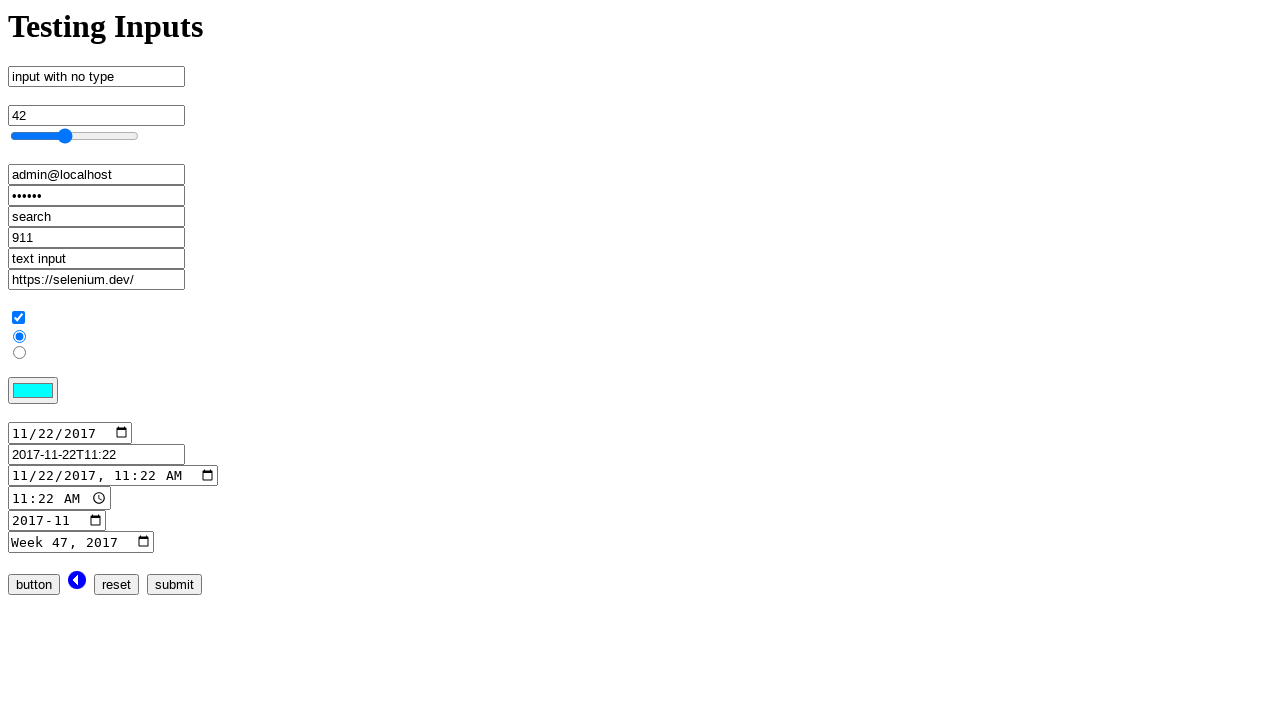

Checked reset input enabled state: True
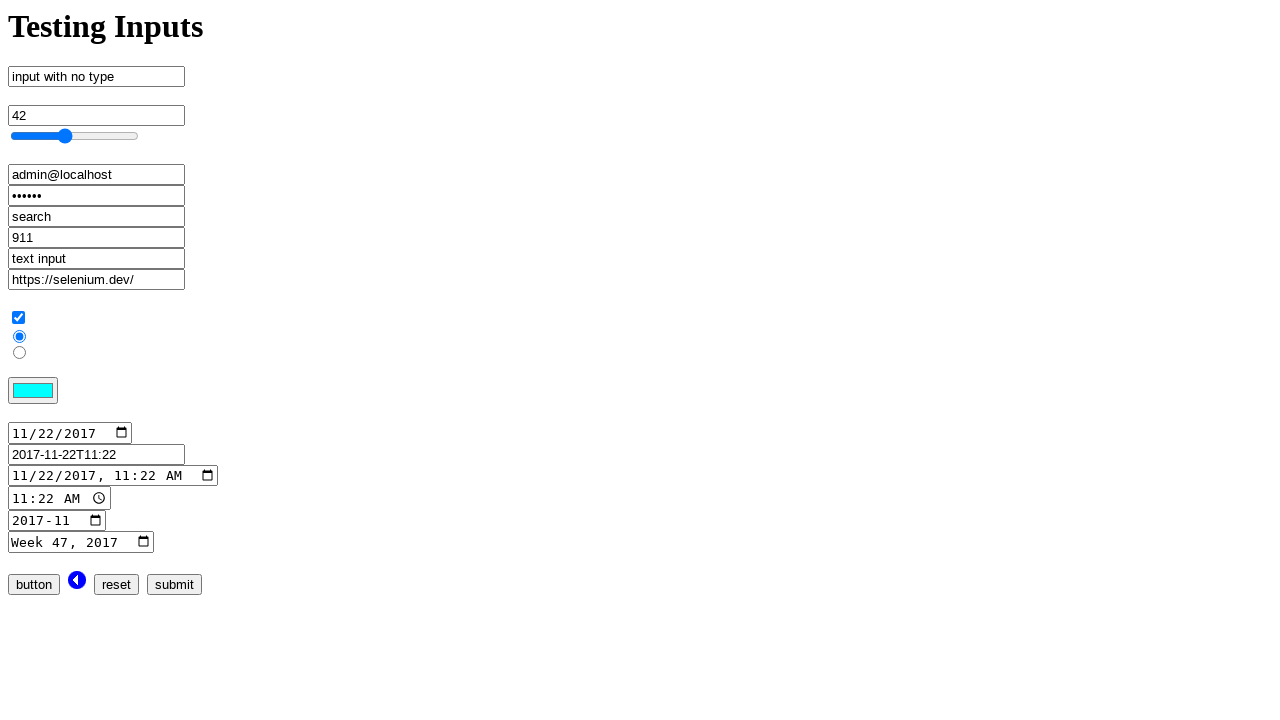

Located checkbox input element
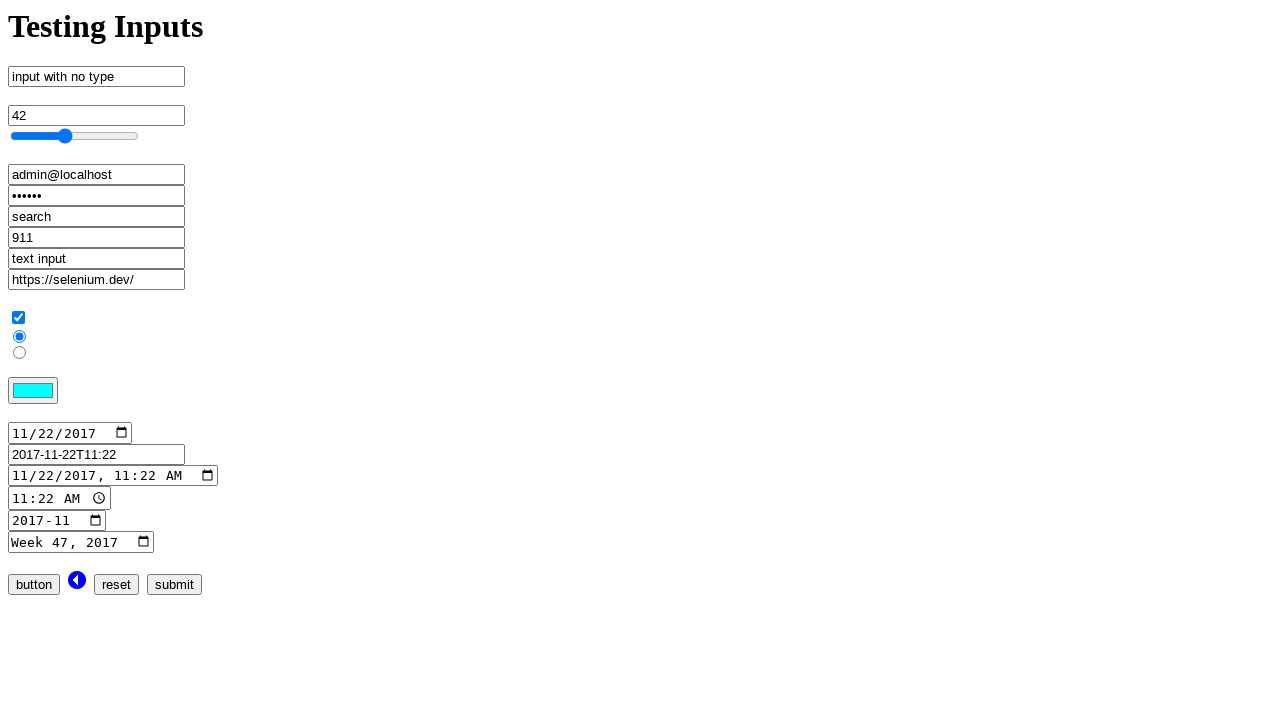

Checked checkbox selected state: True
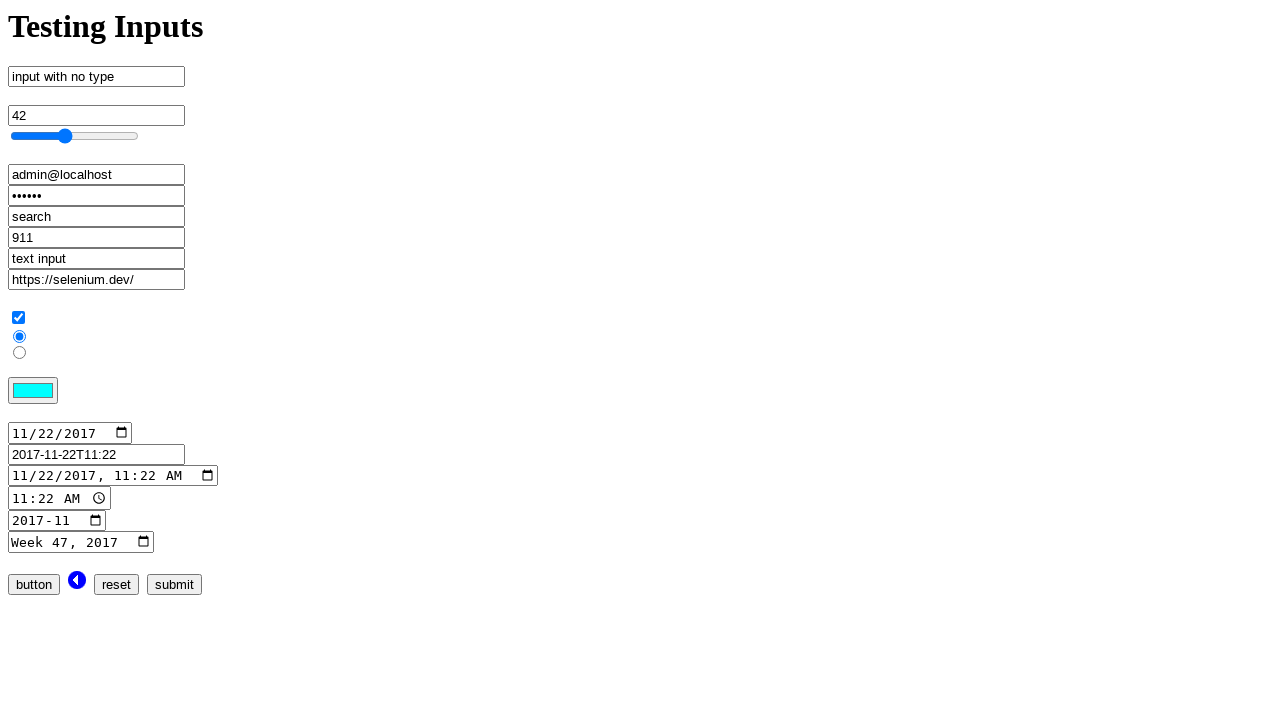

Retrieved email input tag name: INPUT
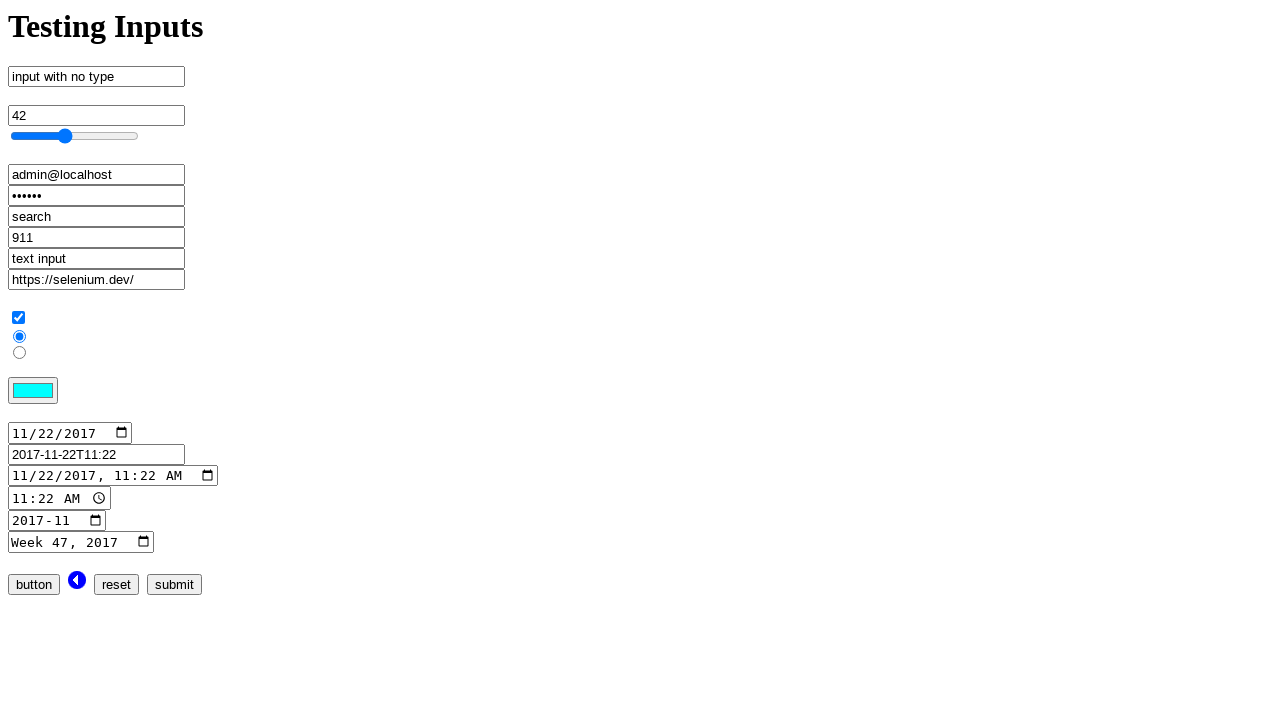

Located range input element
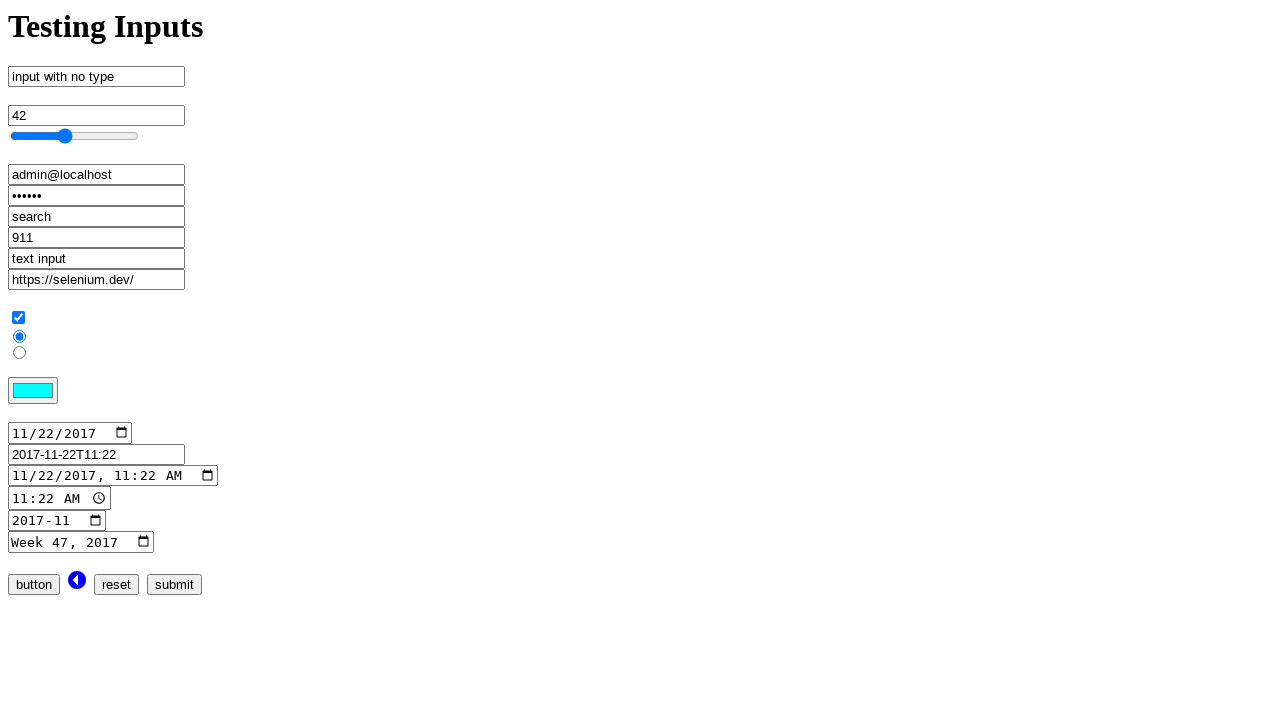

Retrieved range input bounding box: {'x': 10, 'y': 128.4375, 'width': 129, 'height': 16}
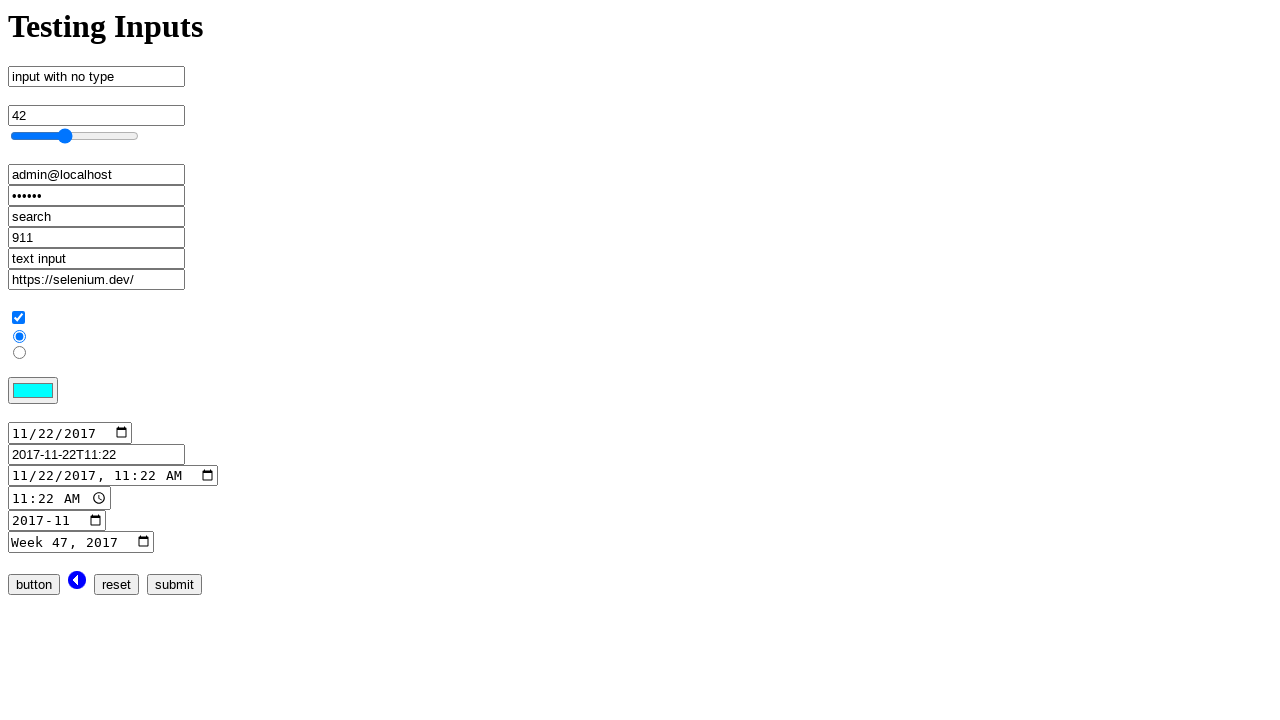

Navigated to color page to verify CSS properties
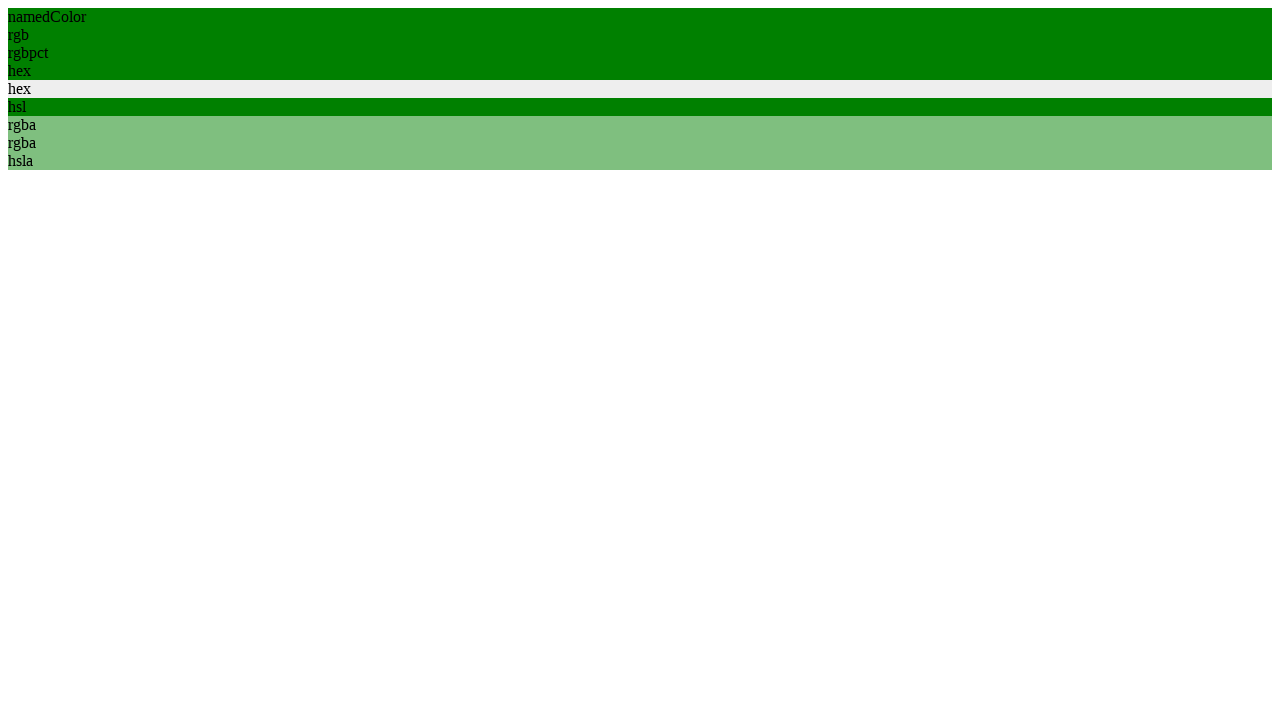

Located named color element
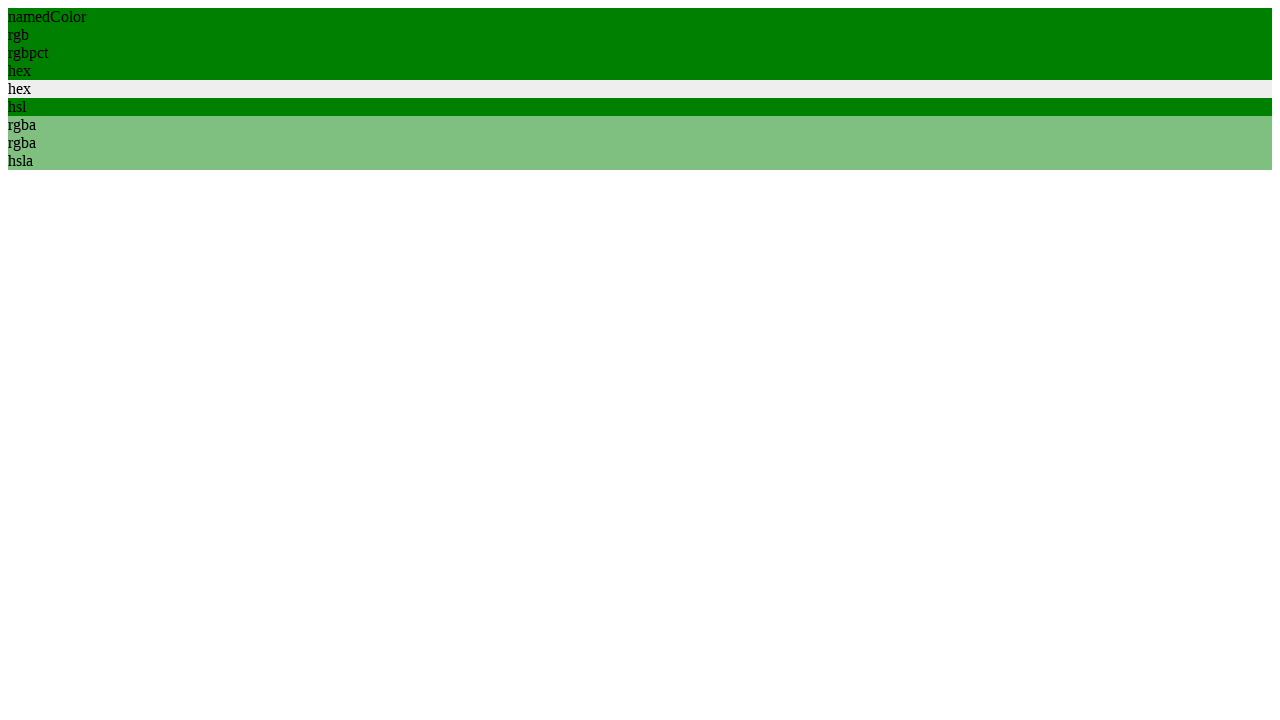

Retrieved background color CSS property: rgb(0, 128, 0)
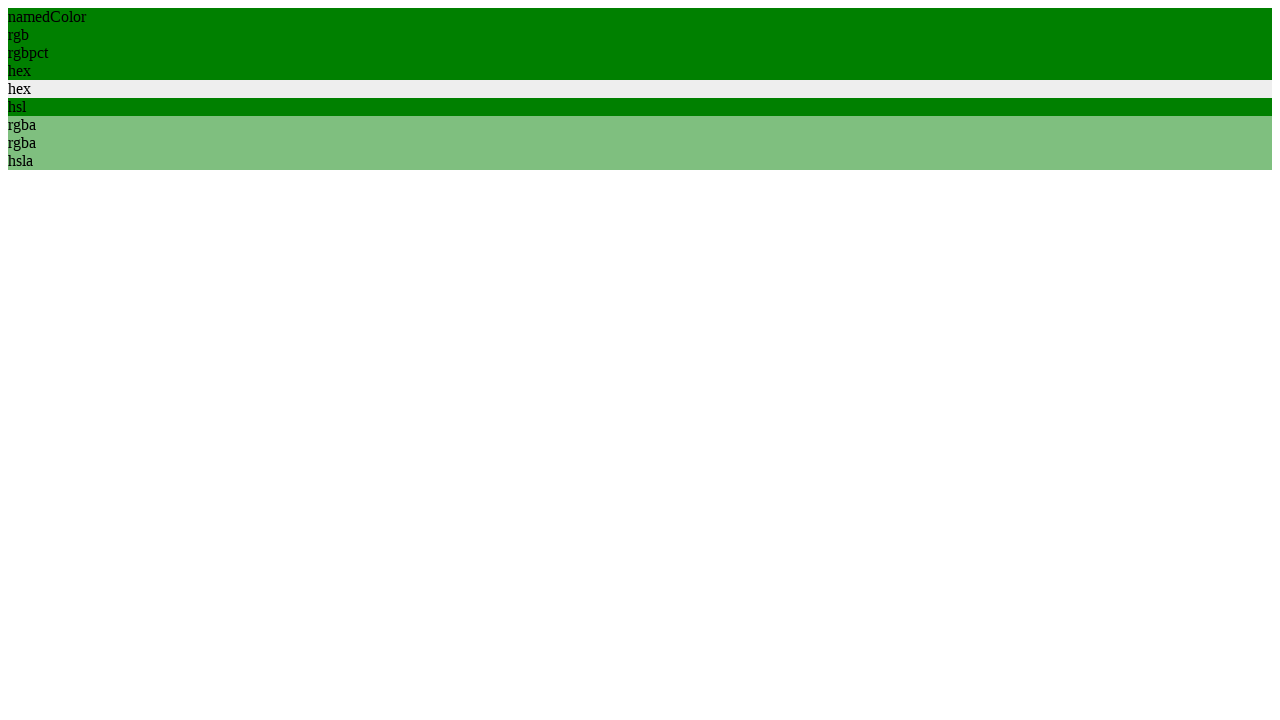

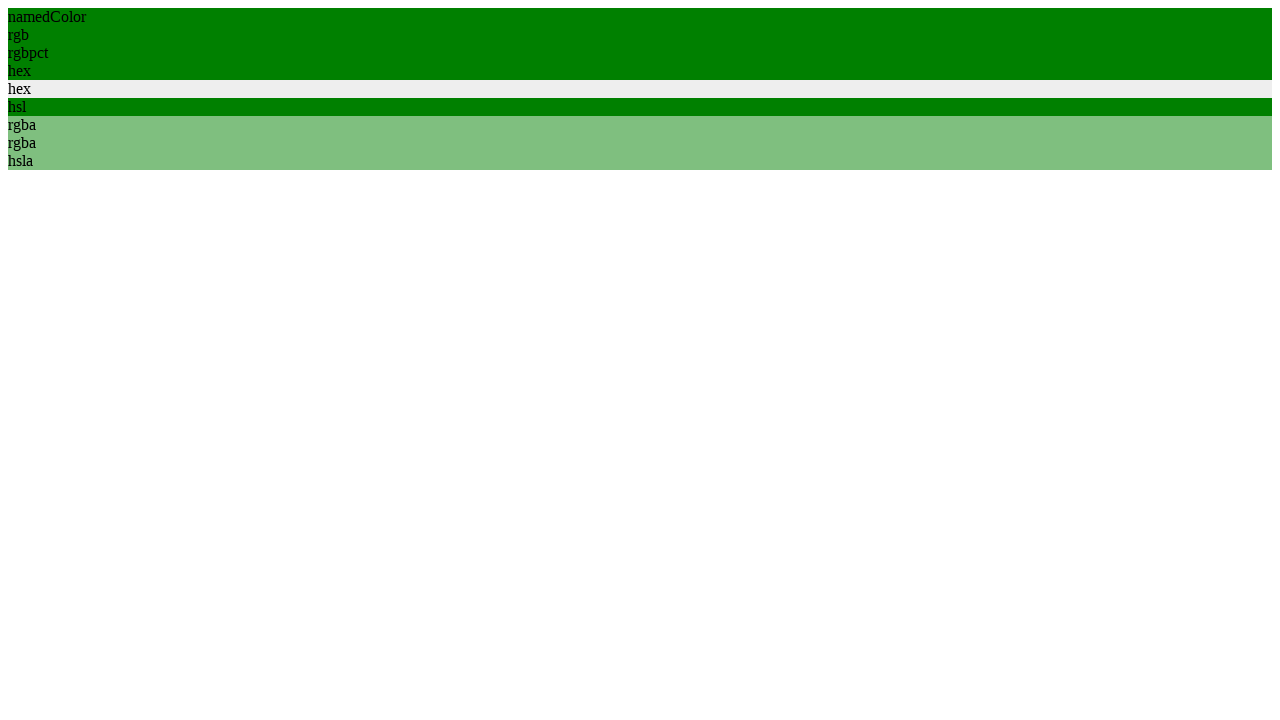